Tests accessing elements inside a shadow DOM using light DOM selectors

Starting URL: http://vanilton.net/web-test/shadow-dom/

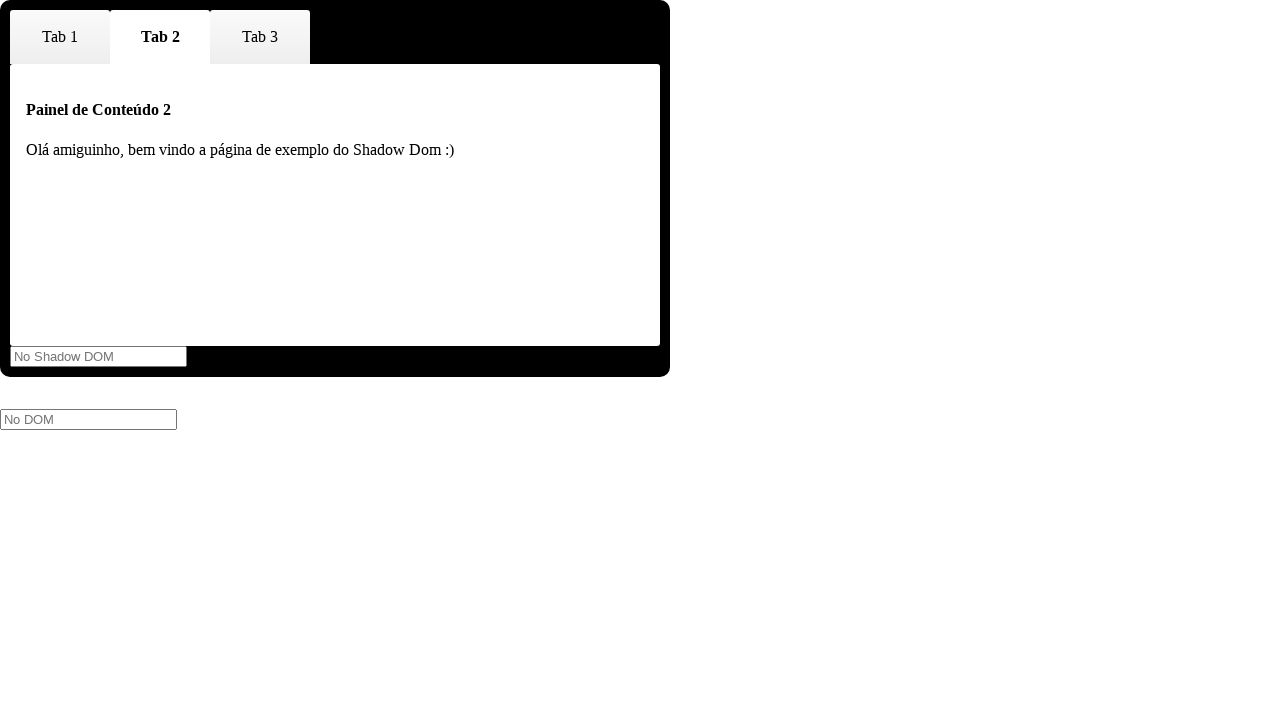

Set default timeout to 5000ms
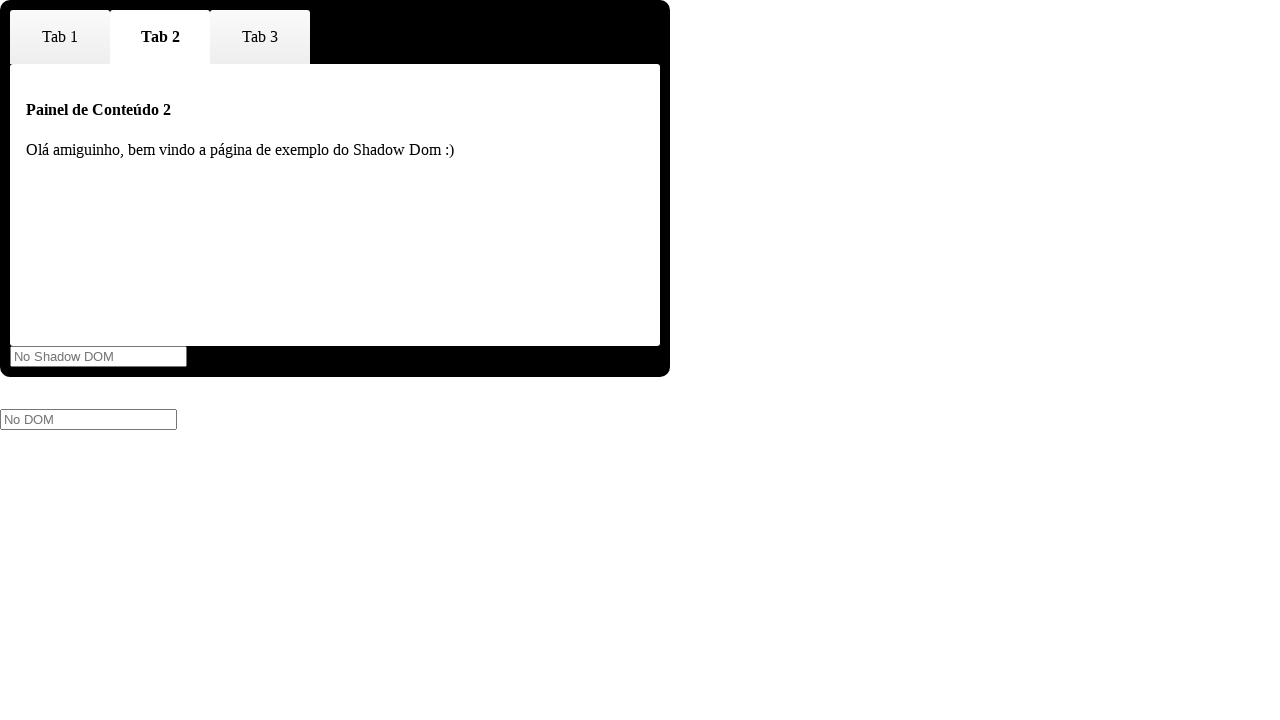

Retrieved placeholder attribute from shadow DOM element with id 'nome' using light DOM selector
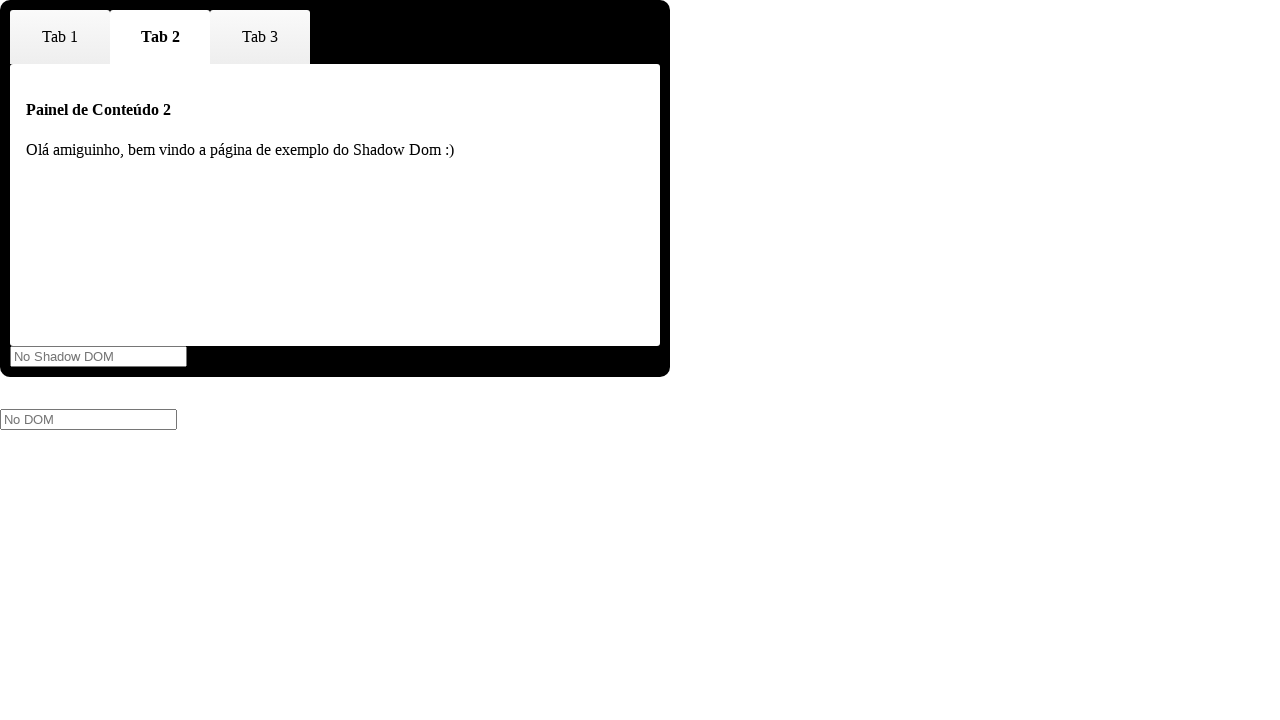

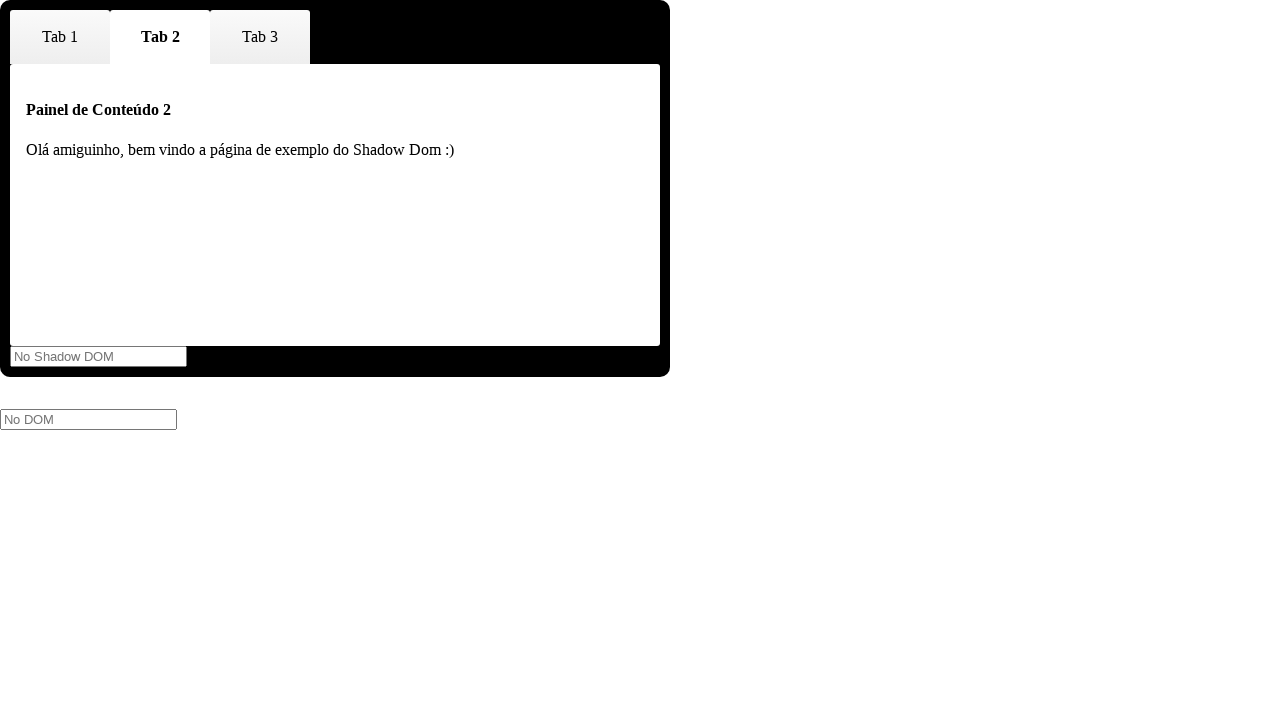